Tests the Ask Question functionality with an empty name field to verify that appropriate validation error message is displayed.

Starting URL: https://ecommerce-playground.lambdatest.io/index.php?route=product/product&path=57&product_id=28

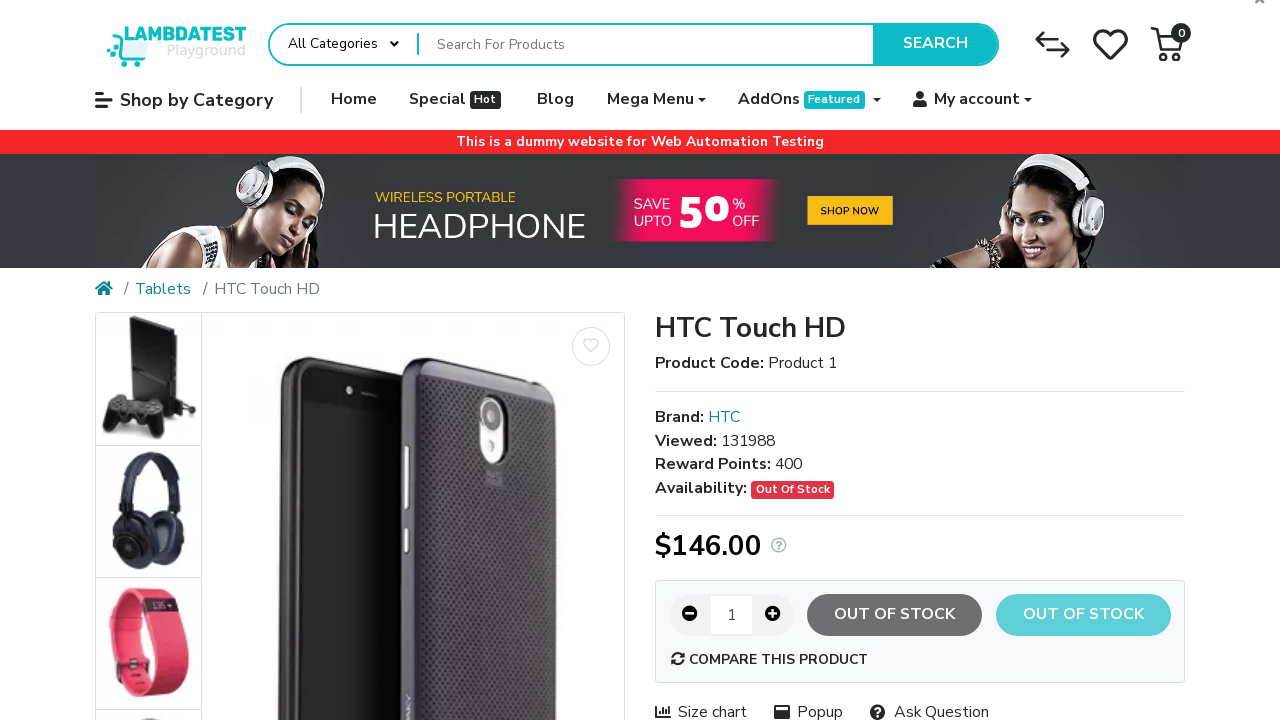

Clicked the 'Ask Question' button at (929, 709) on internal:label="Ask Question"i
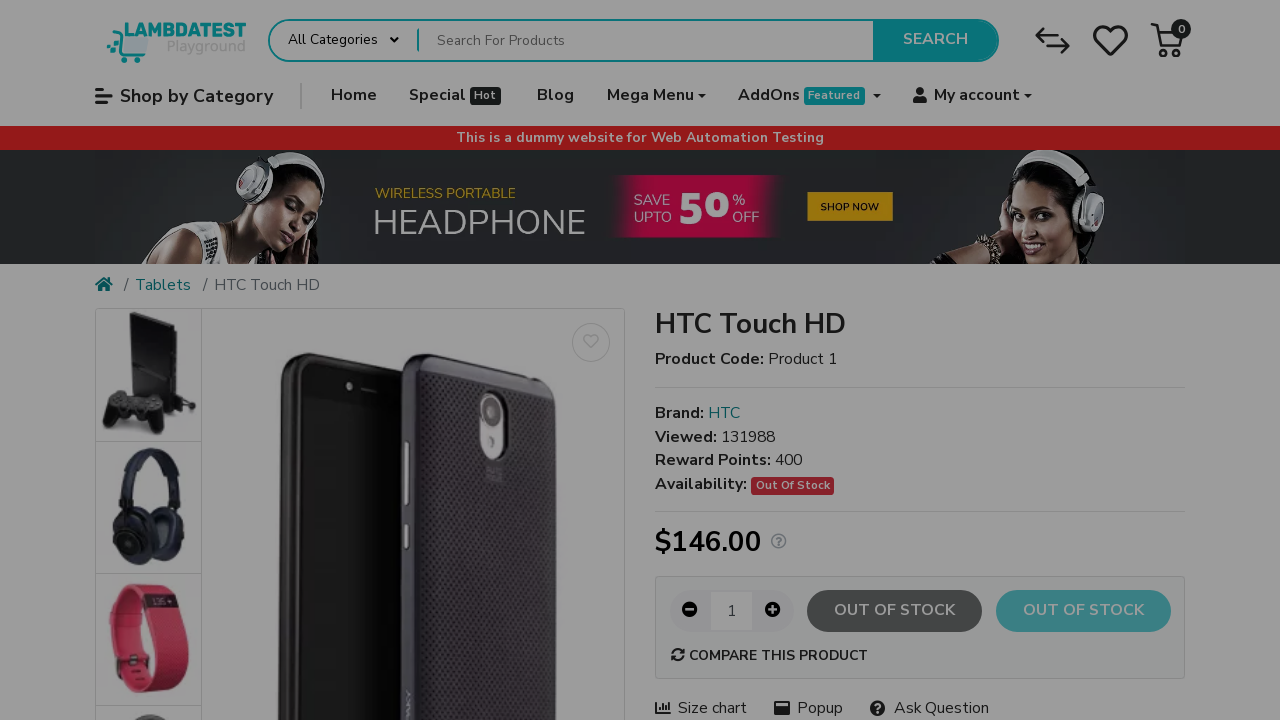

Filled email field with 'john@fake.com' on internal:attr=[placeholder="Your email"i]
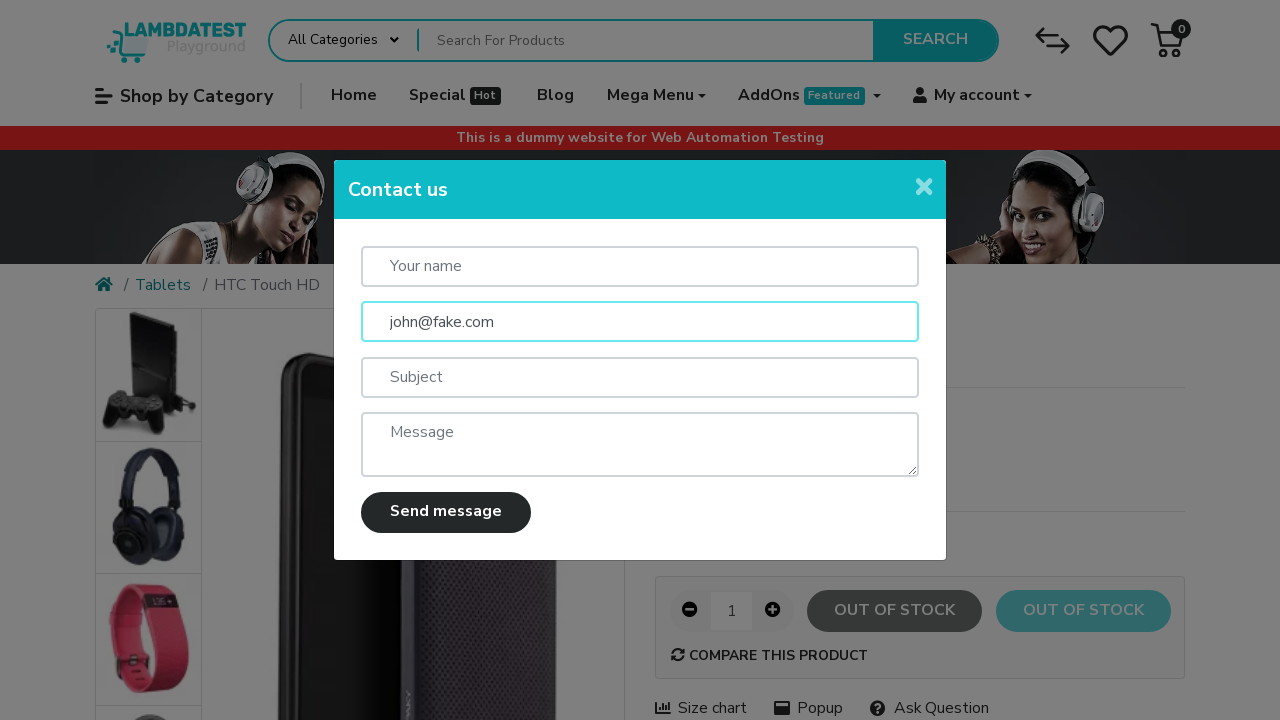

Filled subject field with 'Nice Phone' on internal:attr=[placeholder="Subject"i]
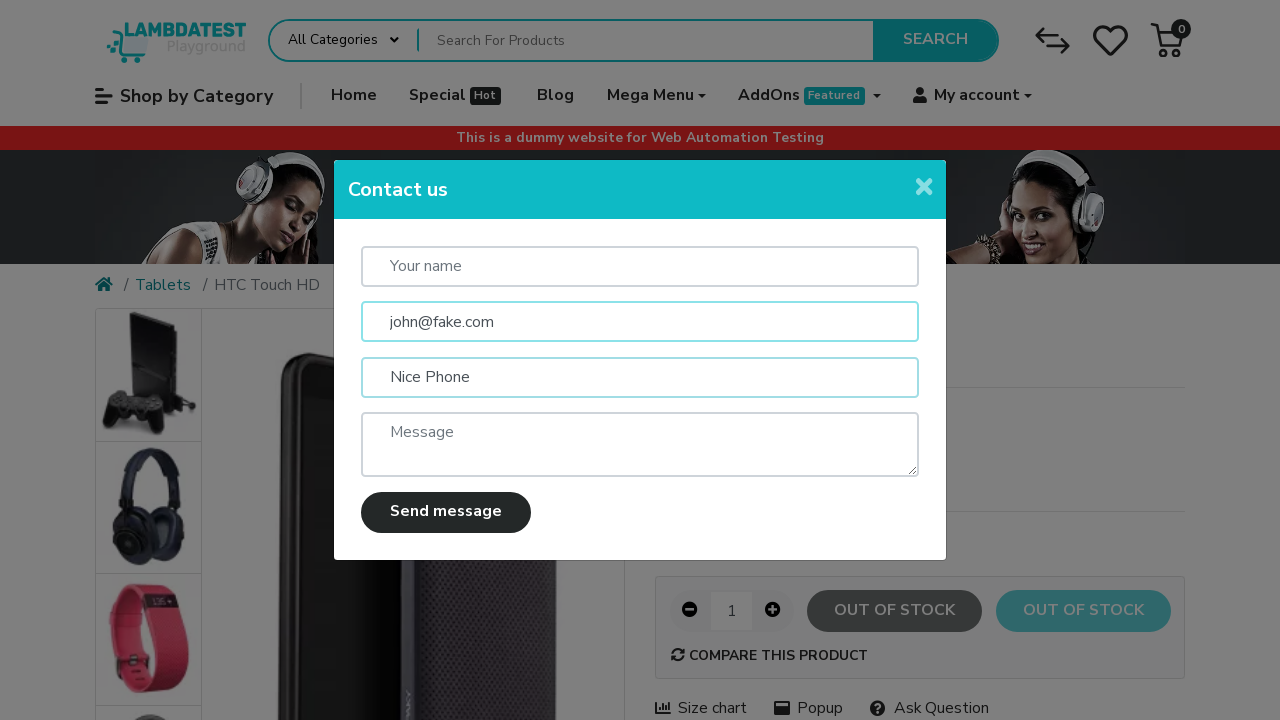

Filled message field with 'I really like it' on internal:attr=[placeholder="Message"i]
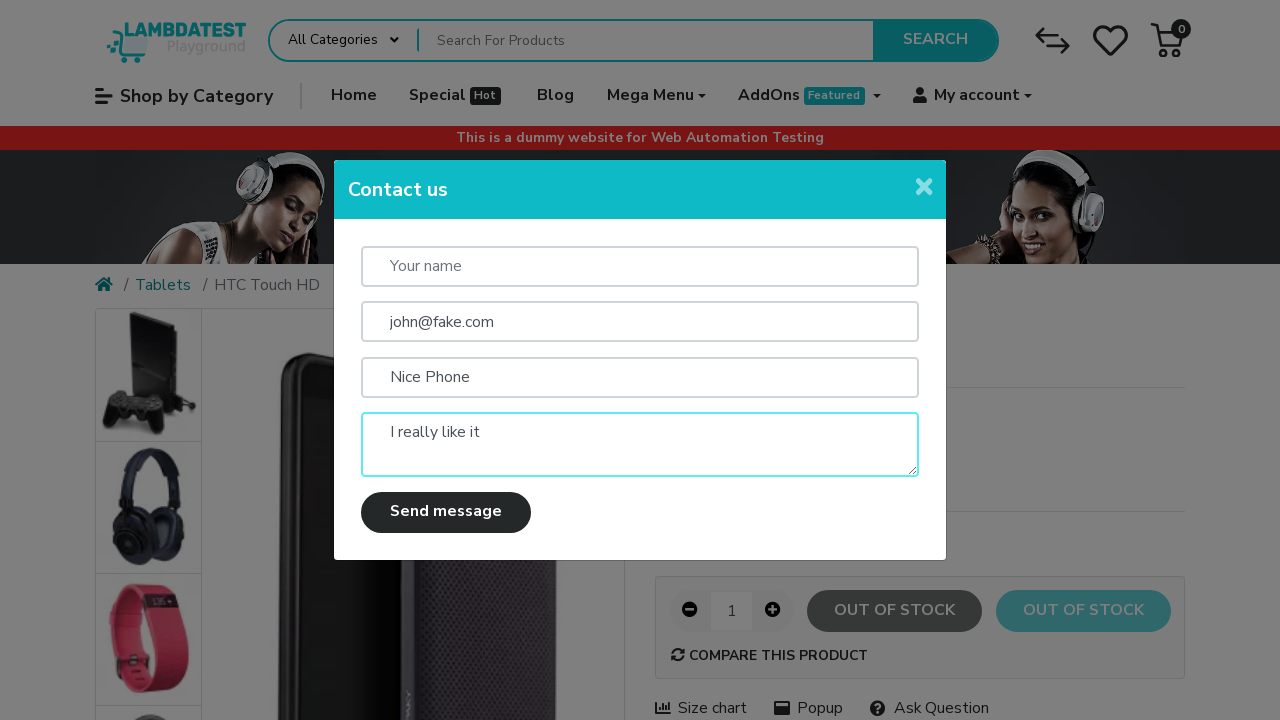

Clicked 'Send message' button to submit form with empty name field at (446, 512) on internal:role=button[name="Send message"i]
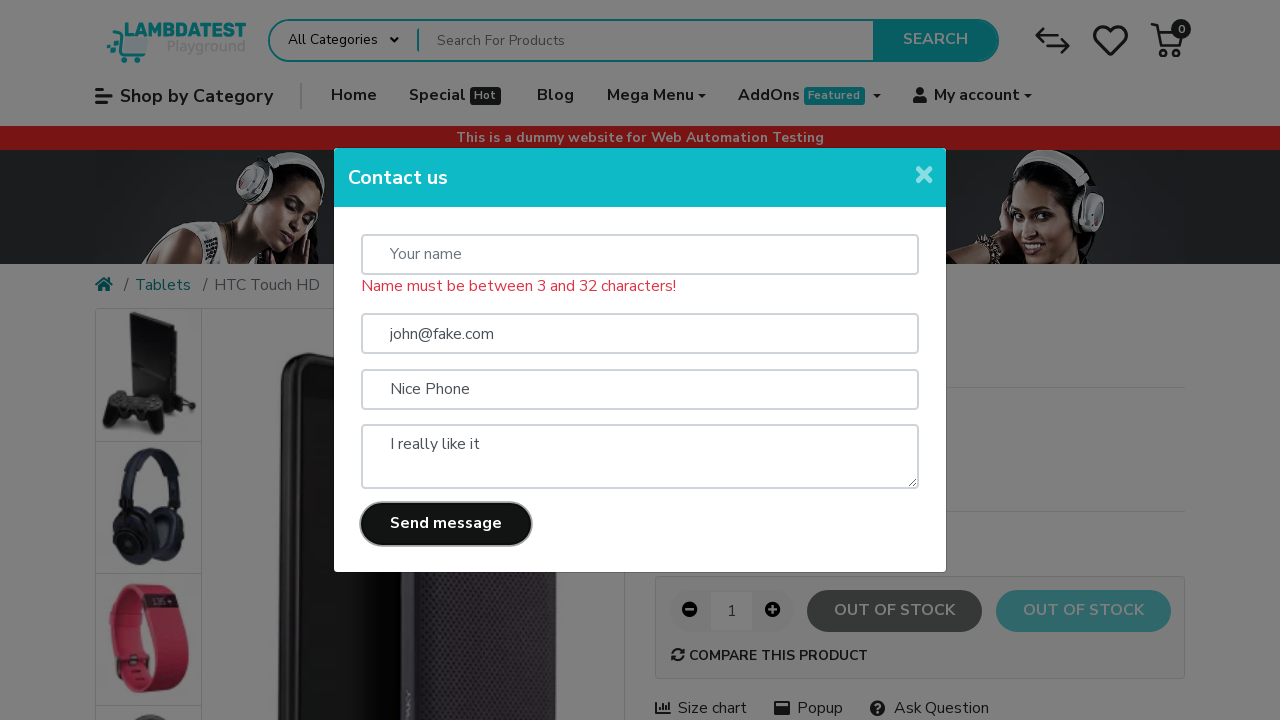

Validation error message is now visible on the page
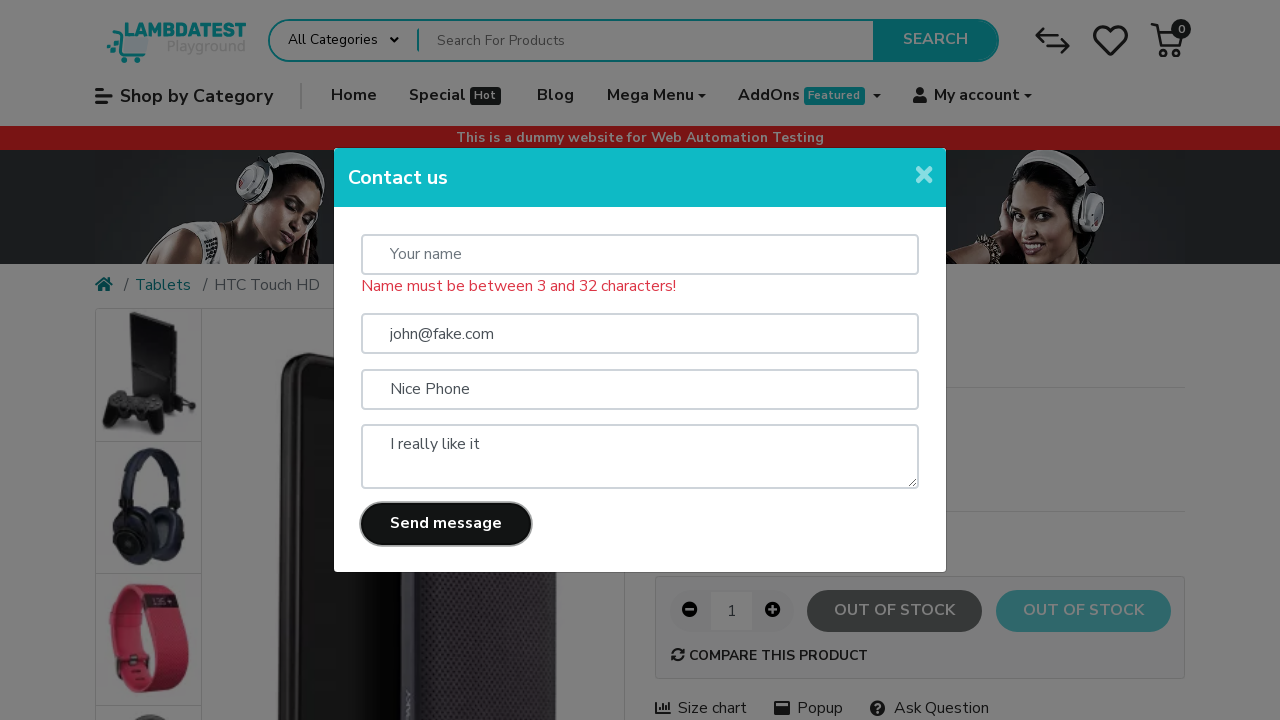

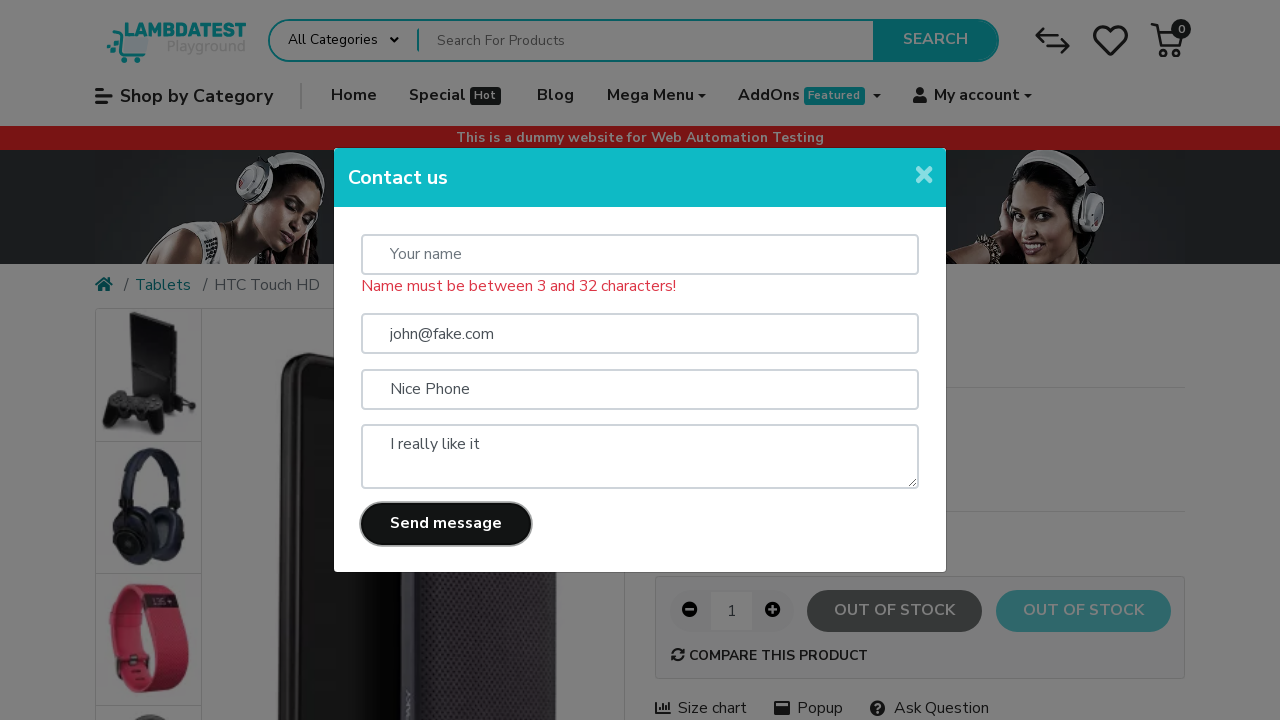